Navigates to Kaiser Permanente health website and verifies the page loads successfully

Starting URL: https://healthy.kaiserpermanente.org

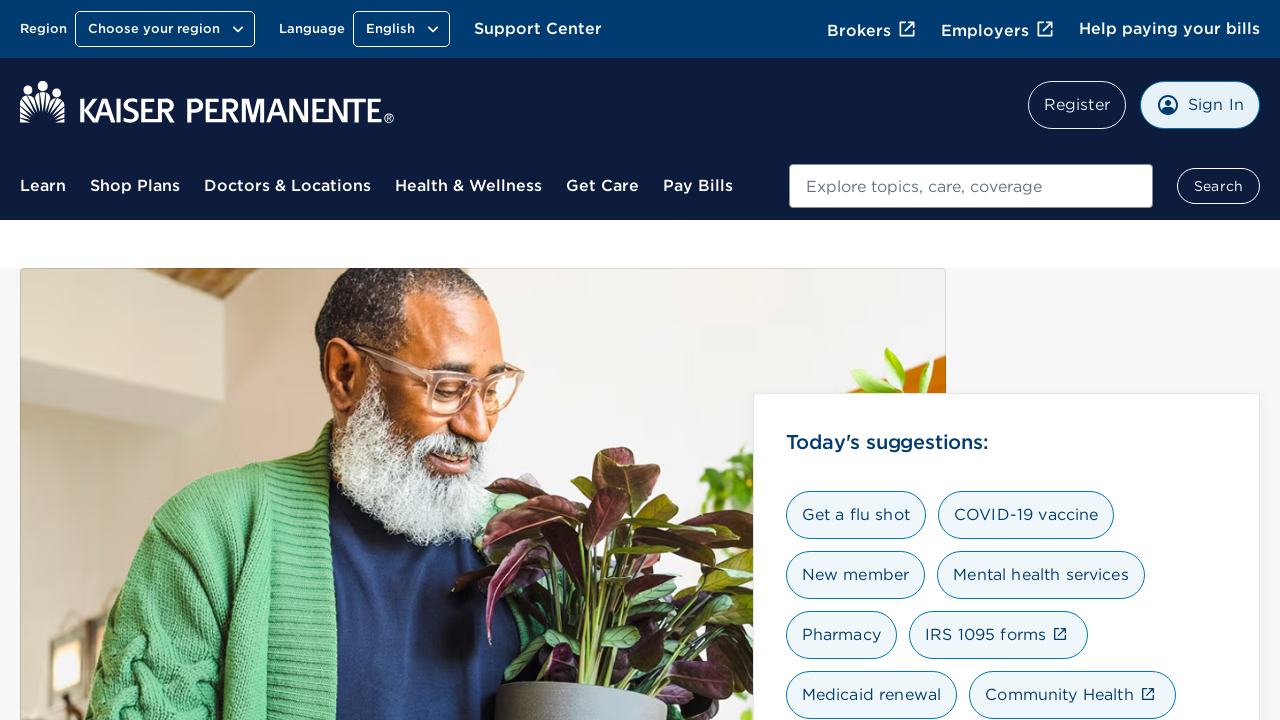

Navigated to Kaiser Permanente health website at https://healthy.kaiserpermanente.org
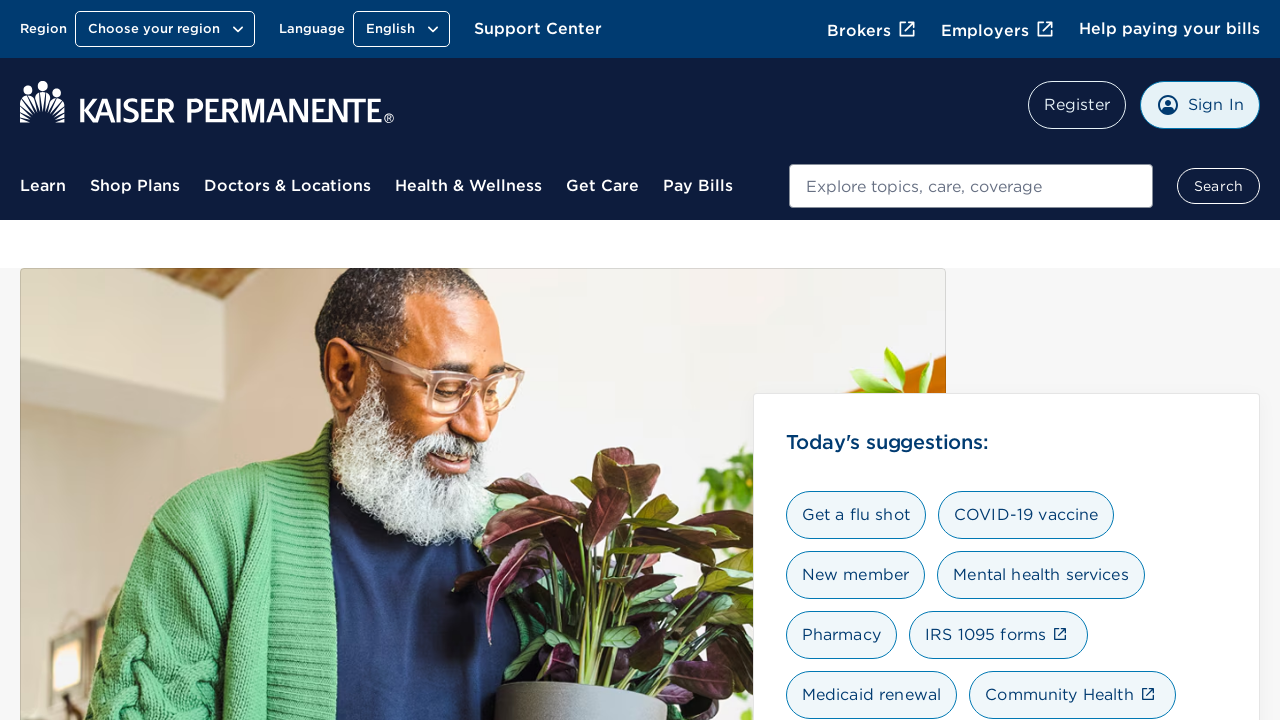

Verified page loaded successfully
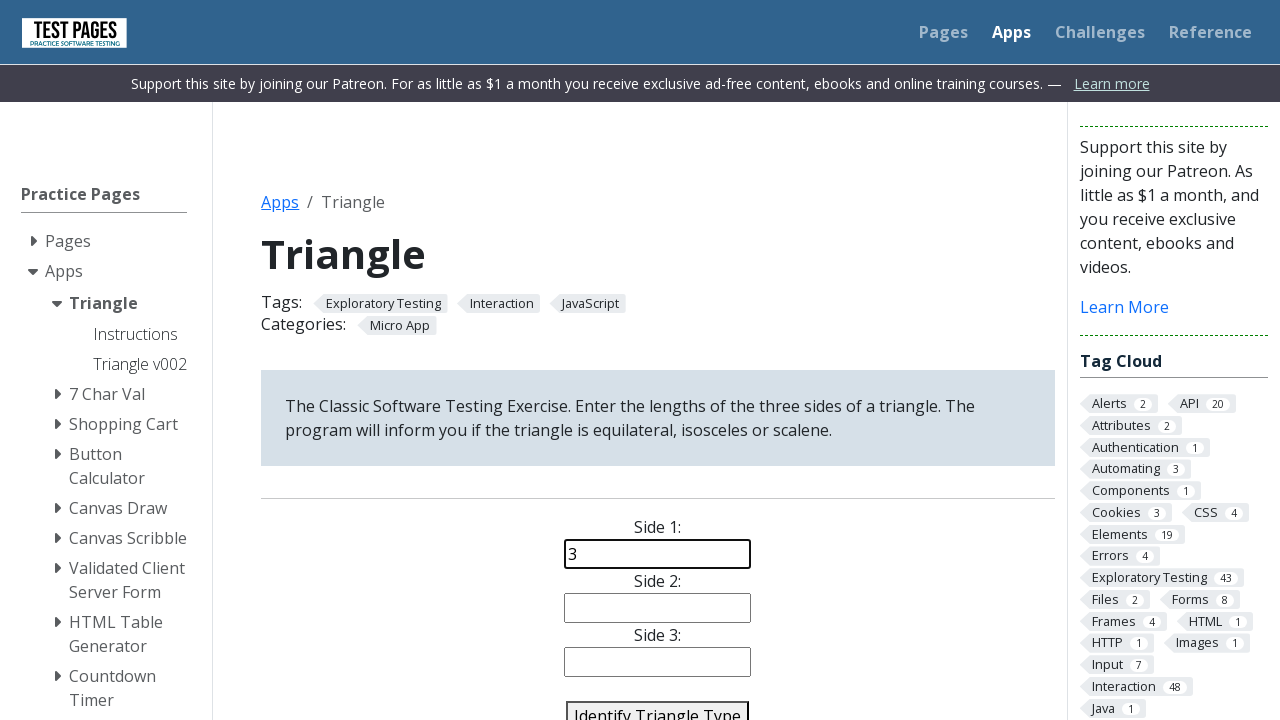

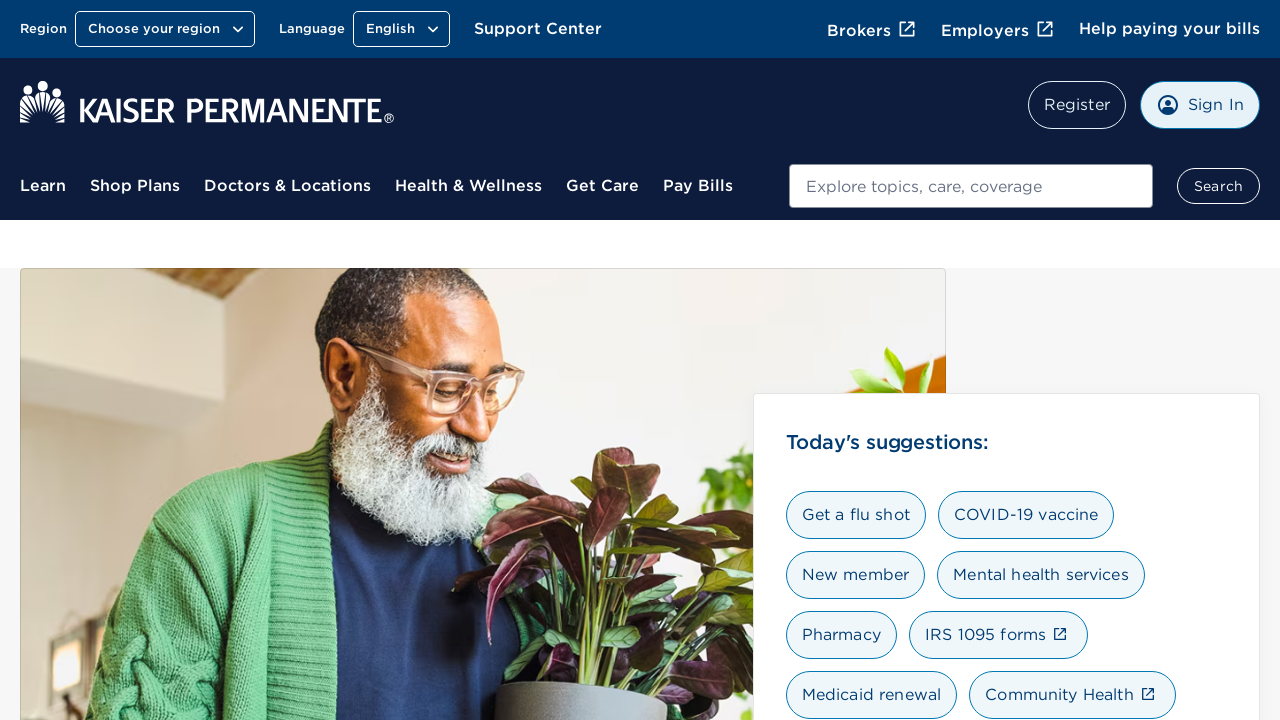